Navigates to Rahul Shetty Academy website and verifies the page loads successfully

Starting URL: https://rahulshettyacademy.com/

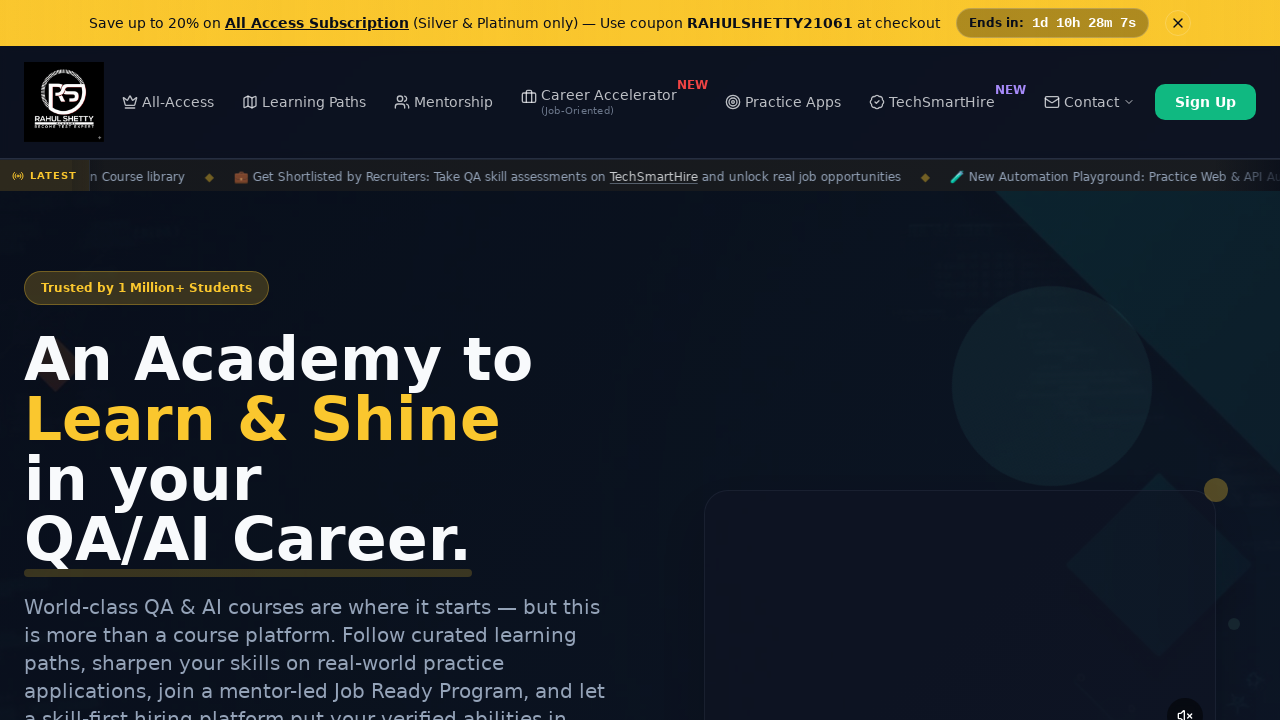

Waited for page to load - DOM content loaded
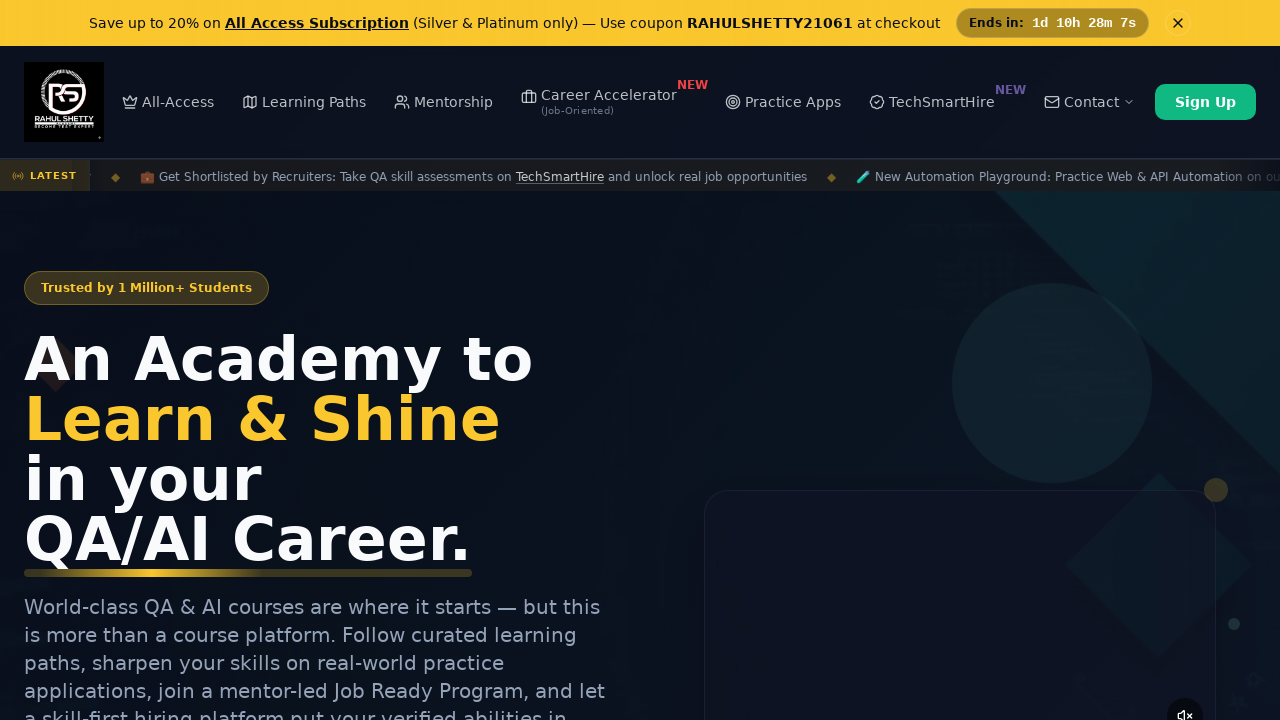

Retrieved page title
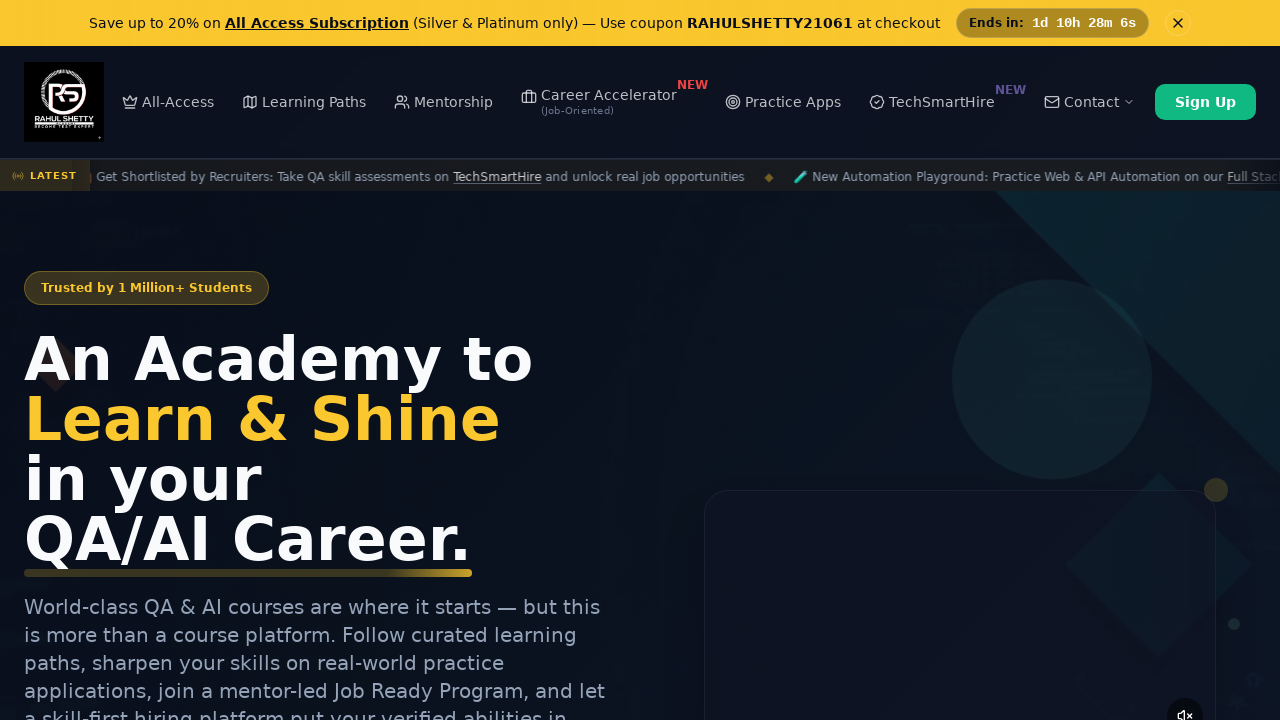

Verified page title is not empty - assertion passed
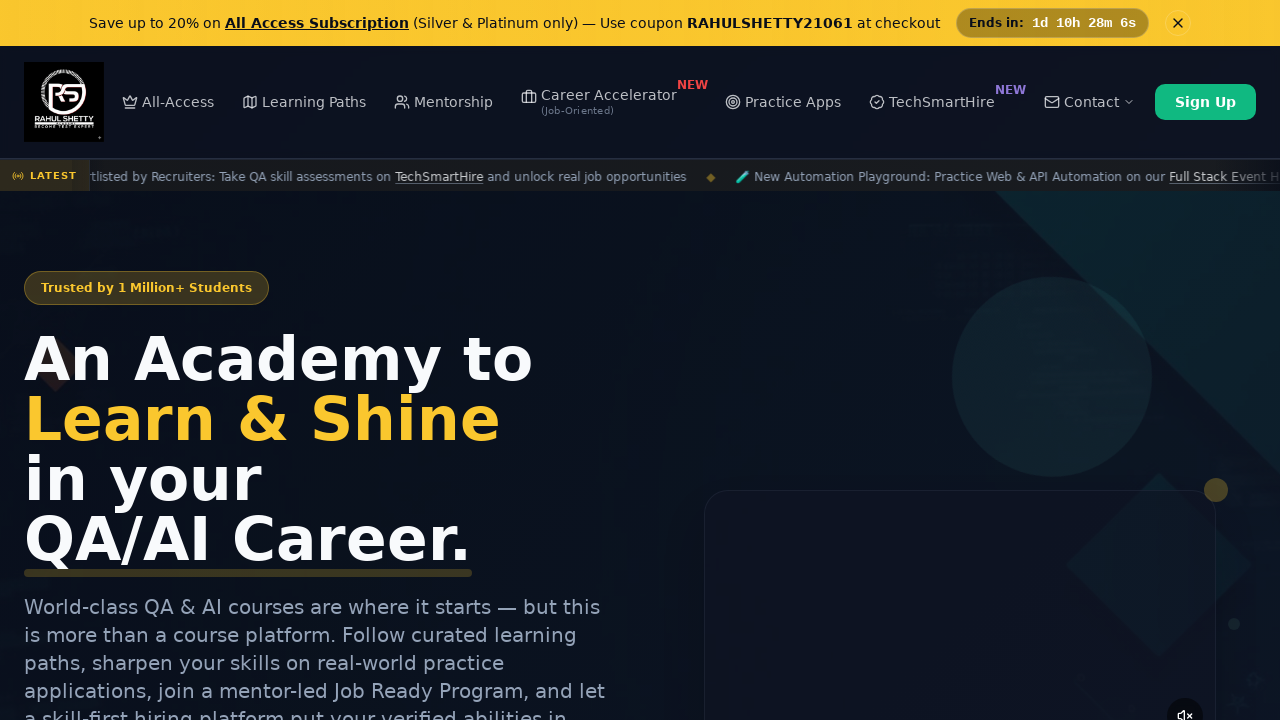

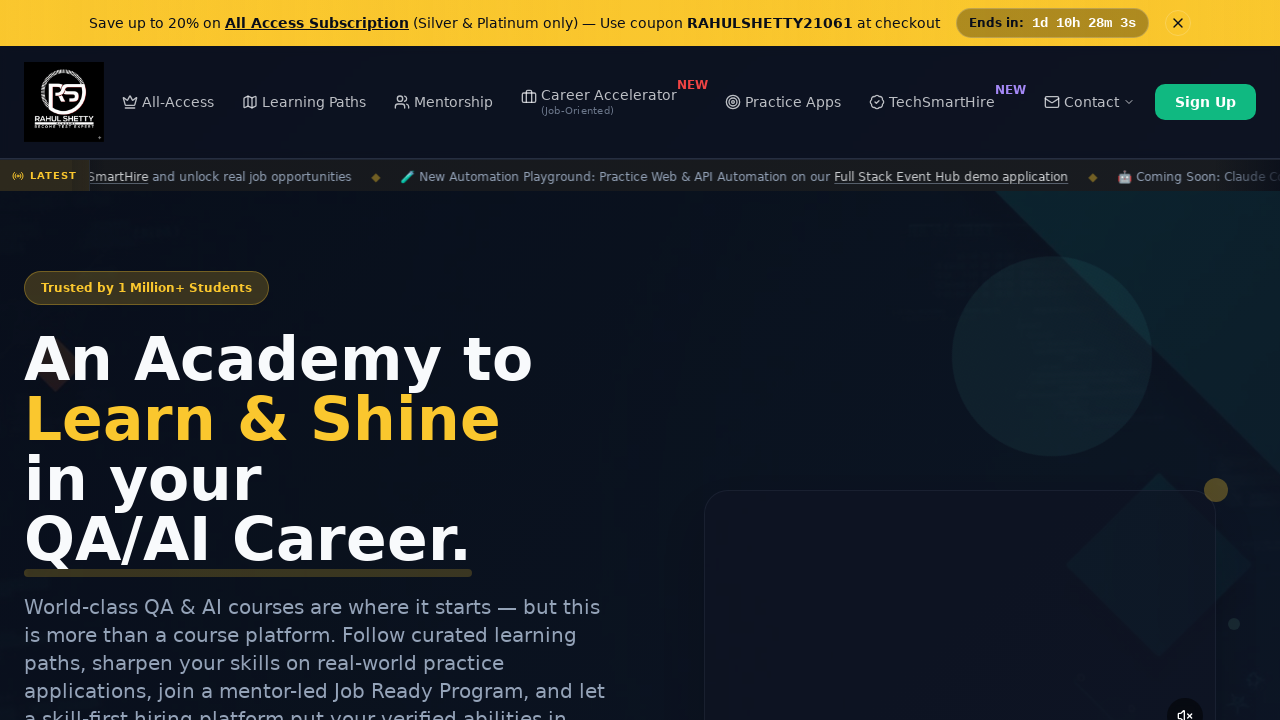